Tests cart functionality including adding multiple items, removing items, undoing removal, updating quantities, and attempting to apply an invalid coupon

Starting URL: https://practice.automationtesting.in/

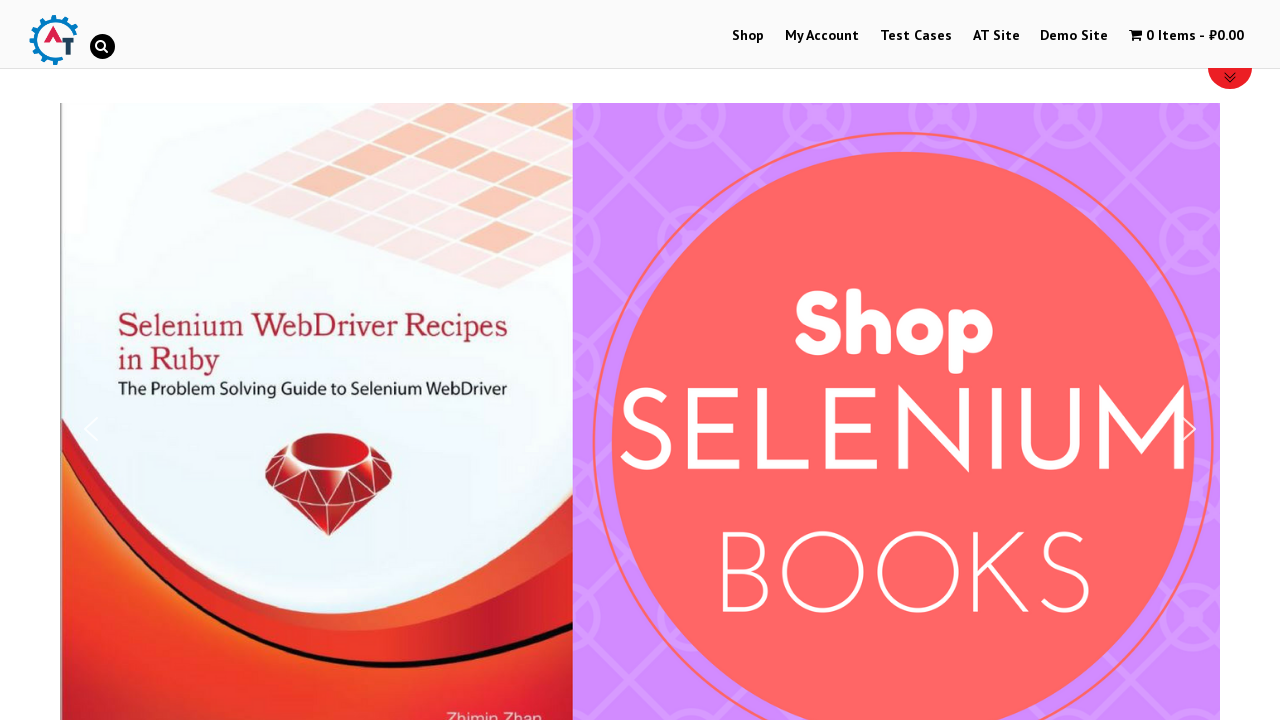

Clicked on Shop menu item at (748, 36) on #menu-item-40
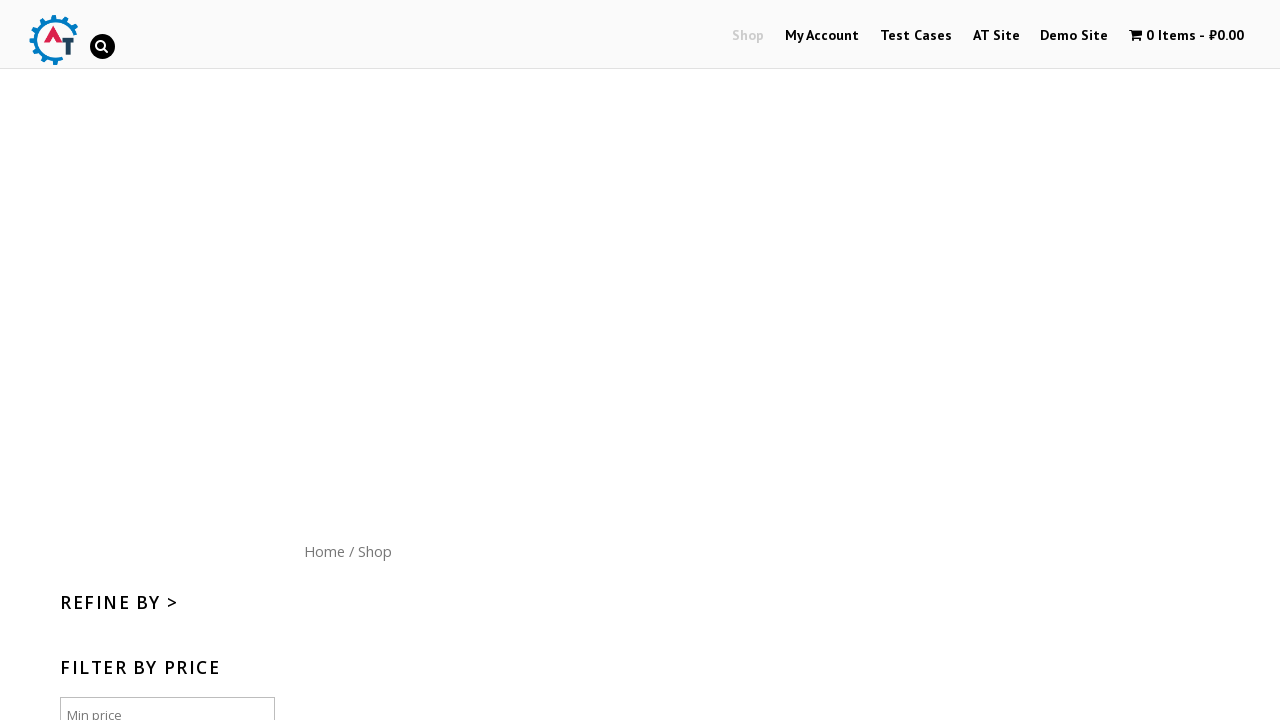

Scrolled down to view products
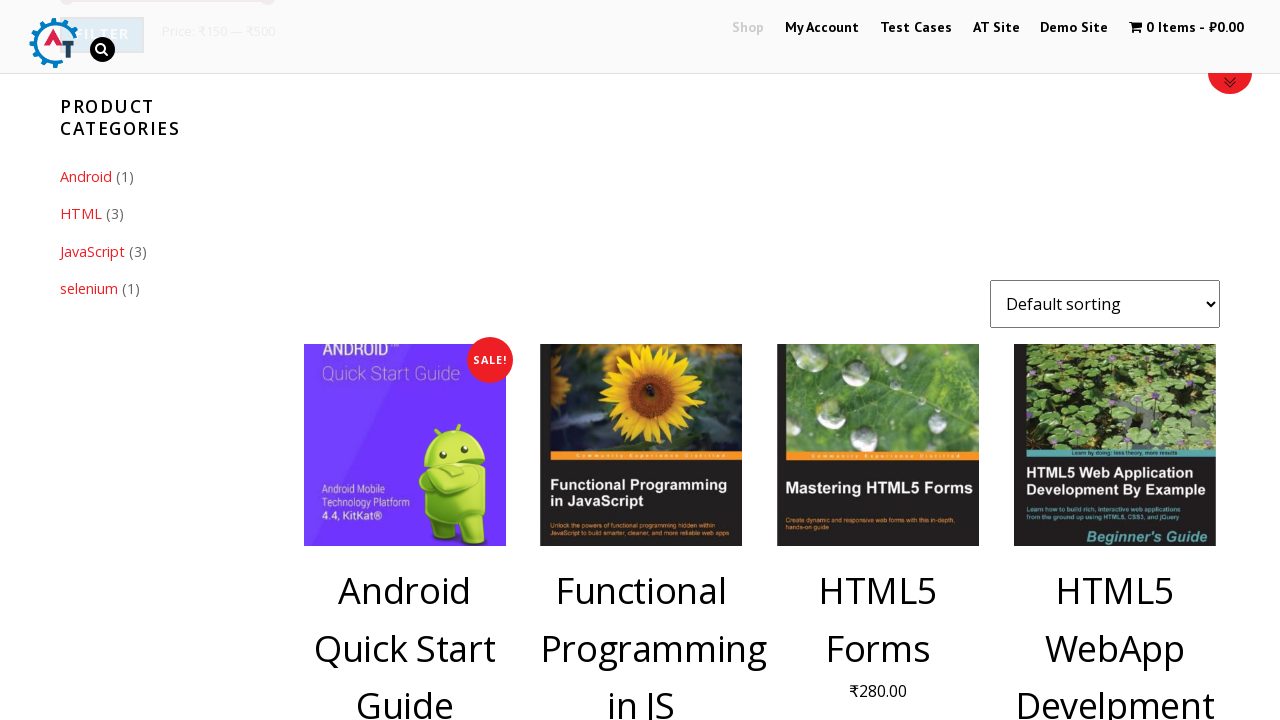

Clicked to add first book to cart at (1115, 361) on [href='/shop/?add-to-cart=182']
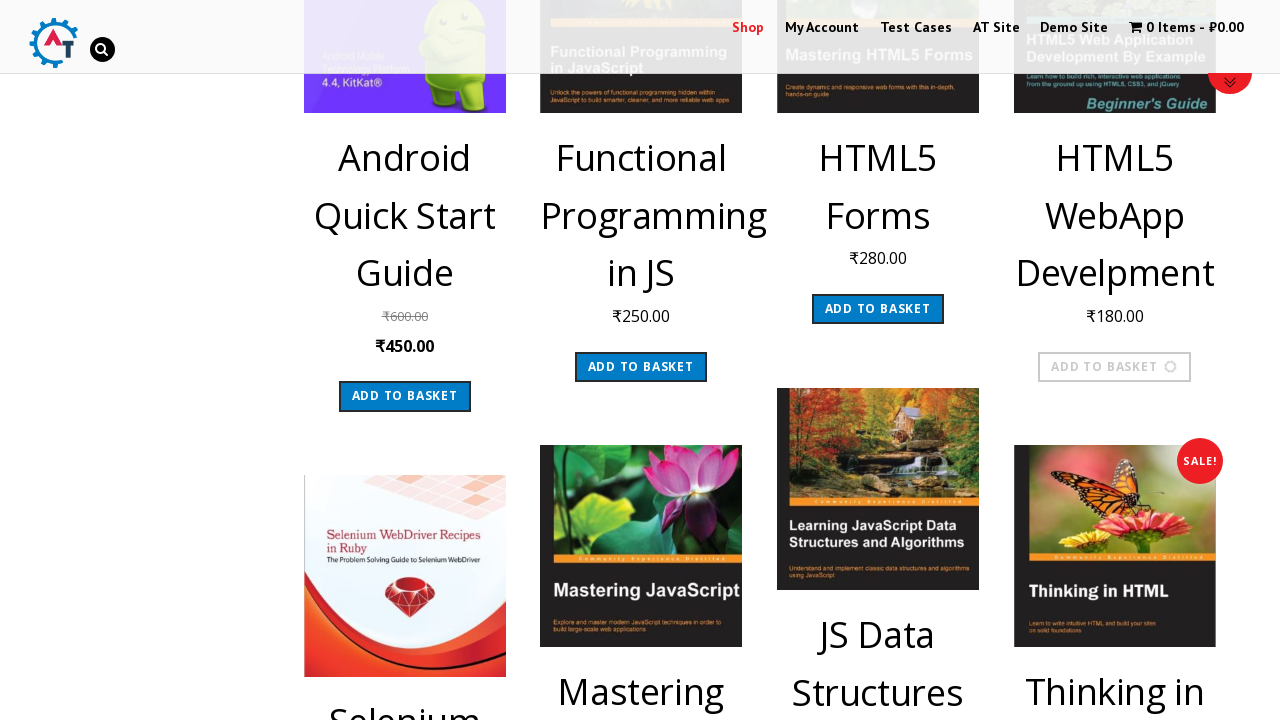

Waited for first book addition to complete
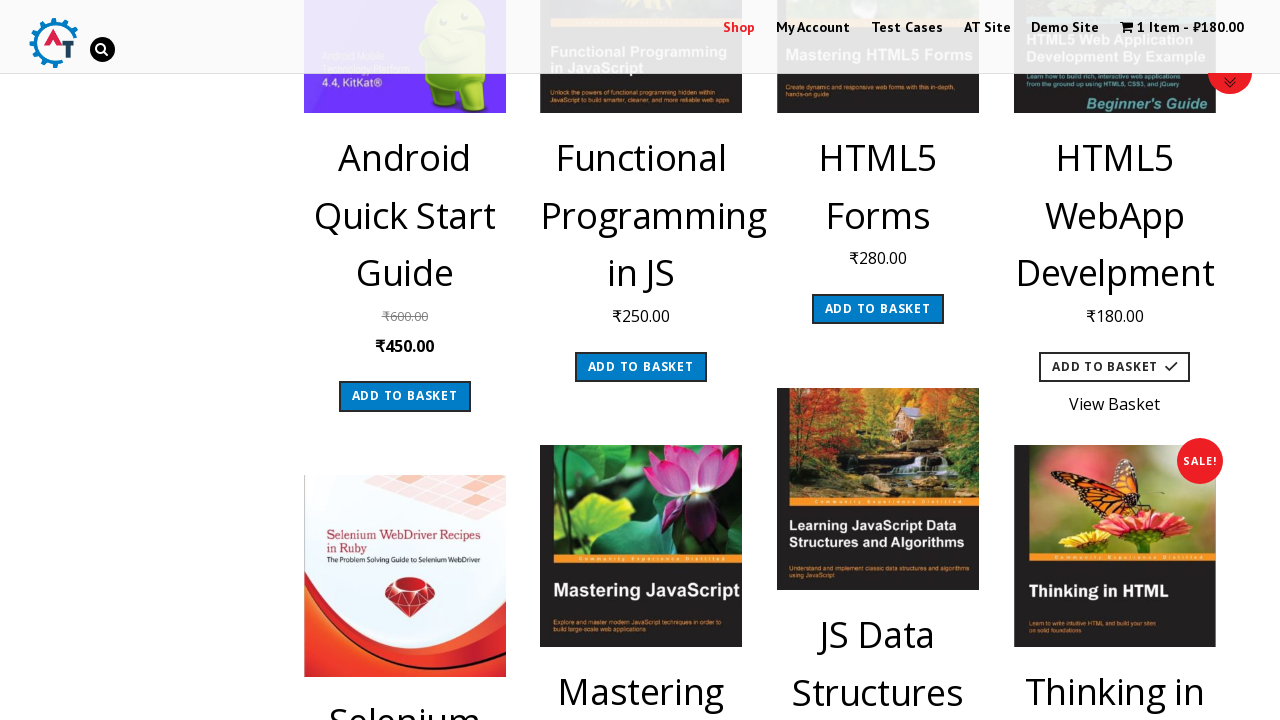

Clicked to add second book to cart at (878, 360) on [href='/shop/?add-to-cart=180']
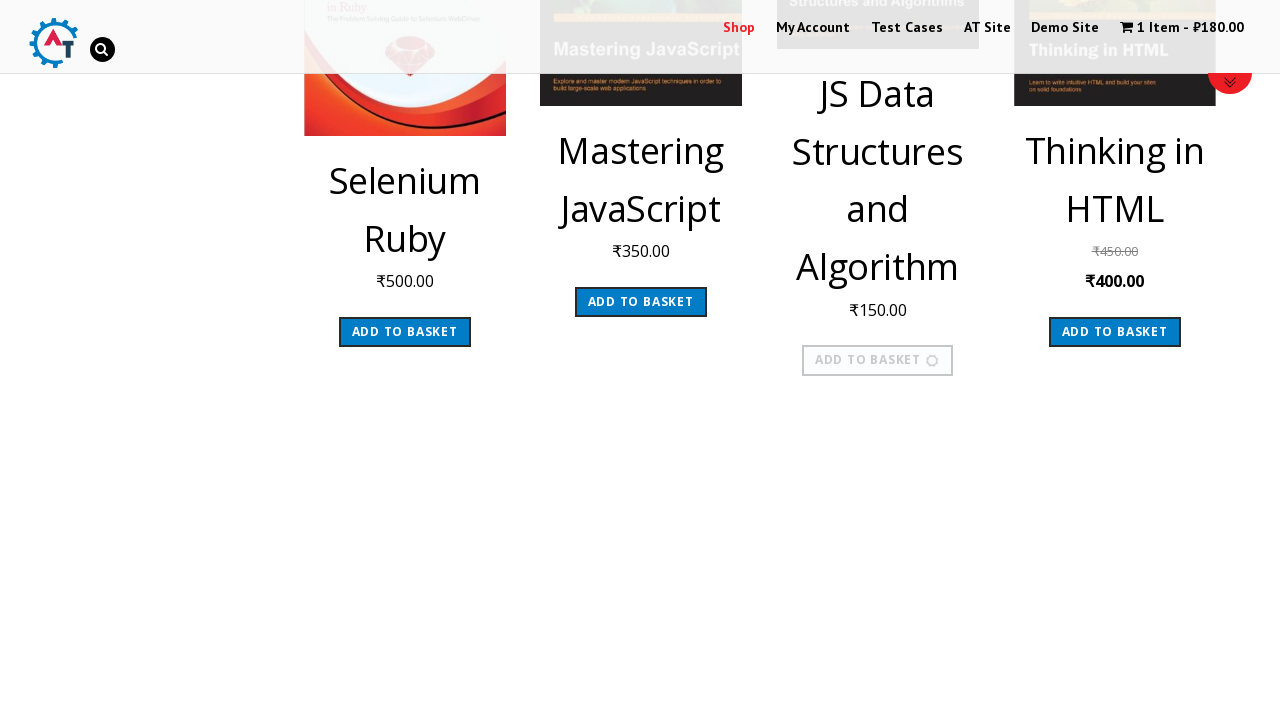

Clicked on cart menu to navigate to basket at (1178, 28) on #wpmenucartli
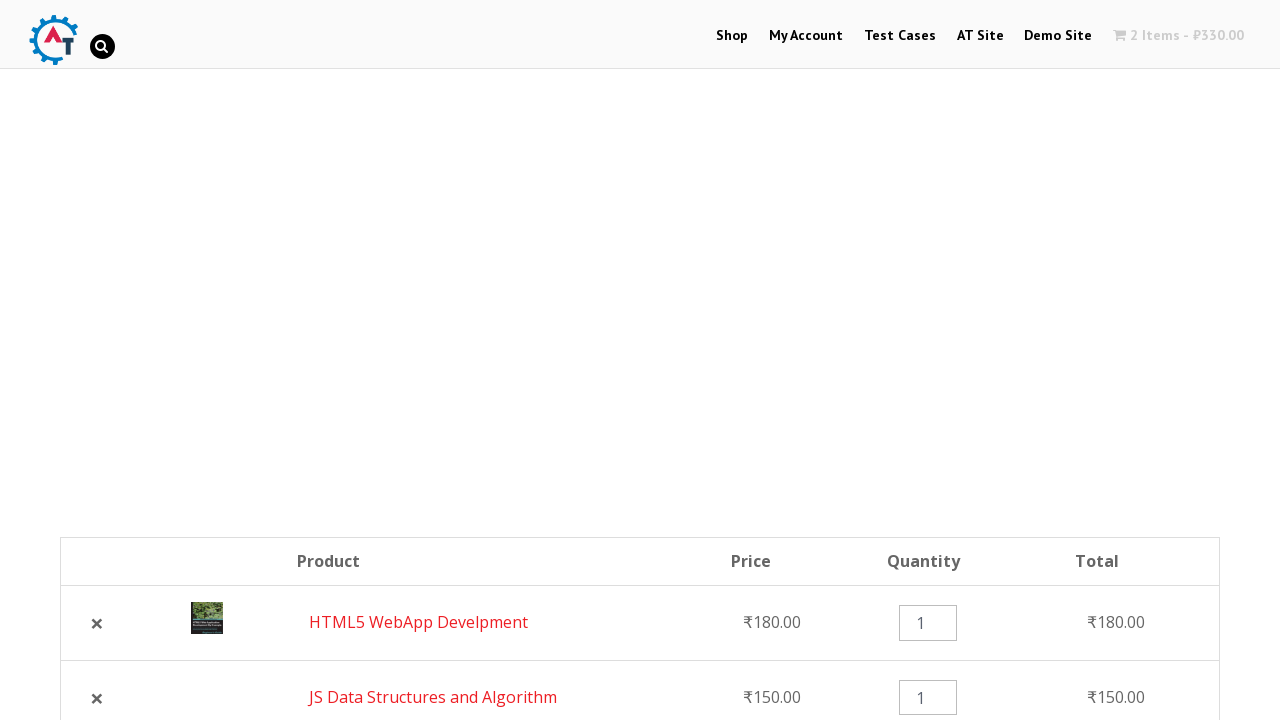

Waited for basket page to load
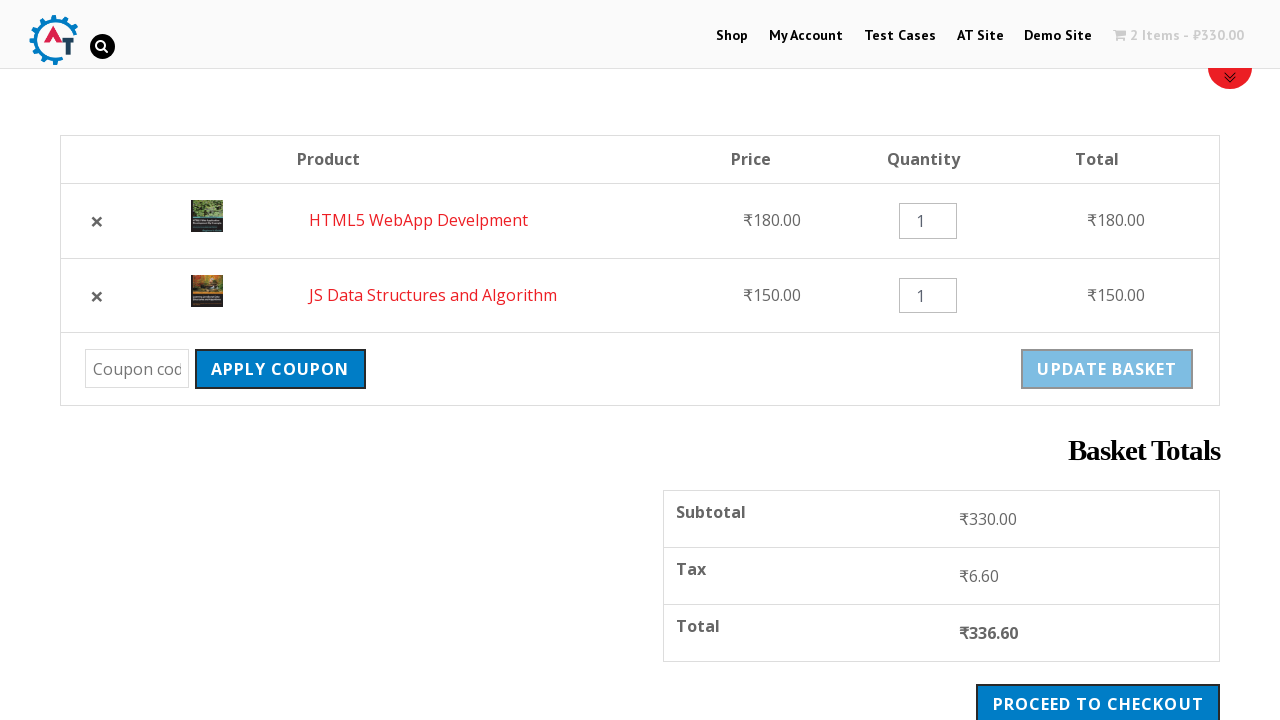

Clicked to delete first book from cart at (97, 221) on [data-product_id='182']
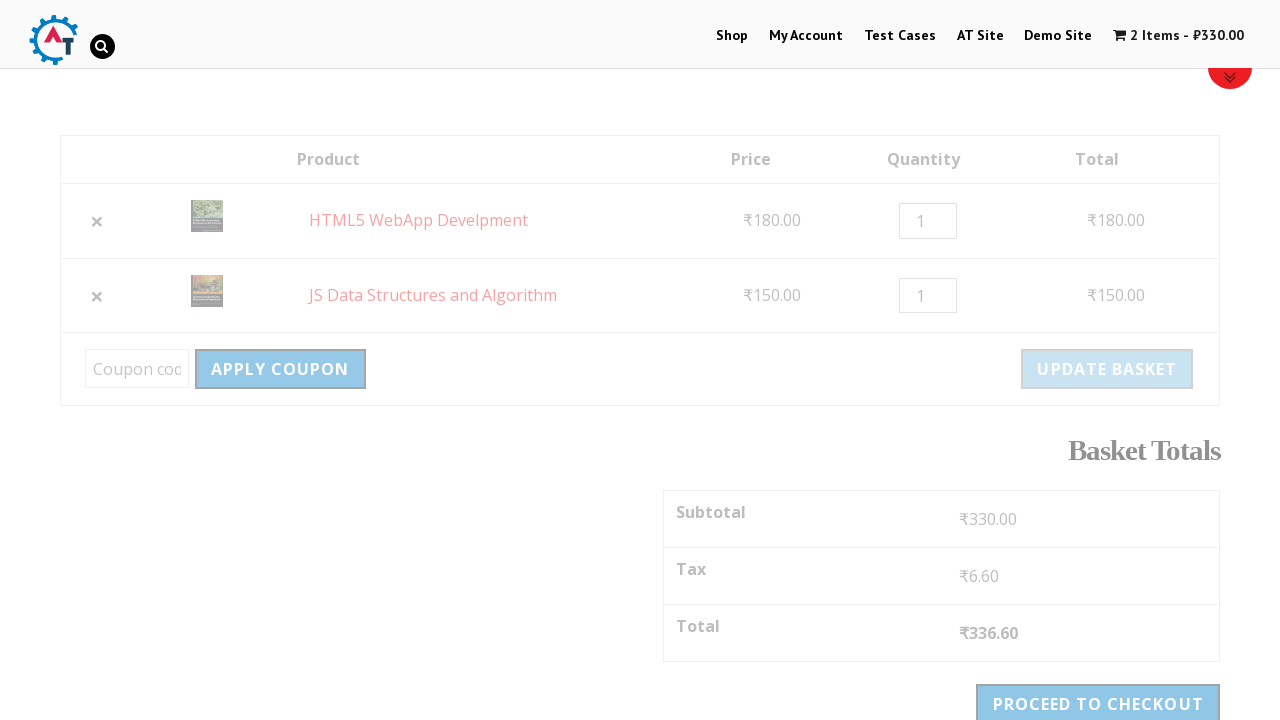

Waited for deletion to complete
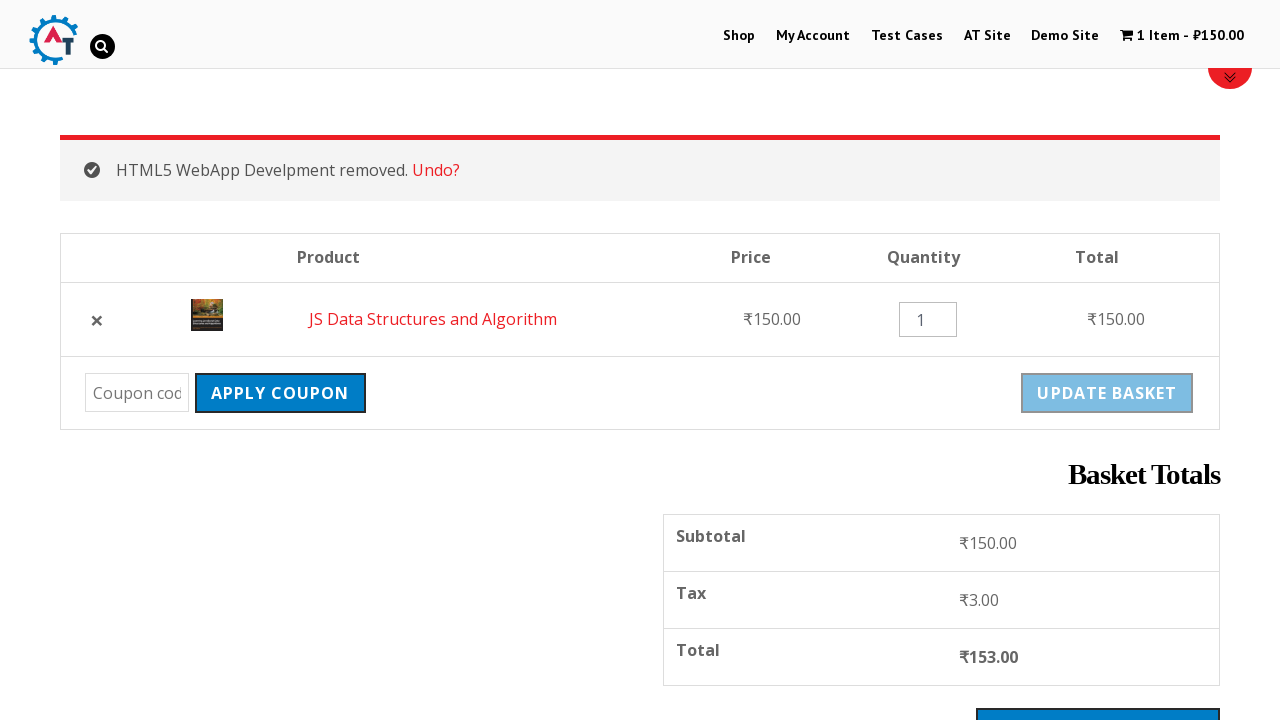

Clicked undo button to restore deleted book at (436, 170) on .woocommerce-message :nth-child(1)
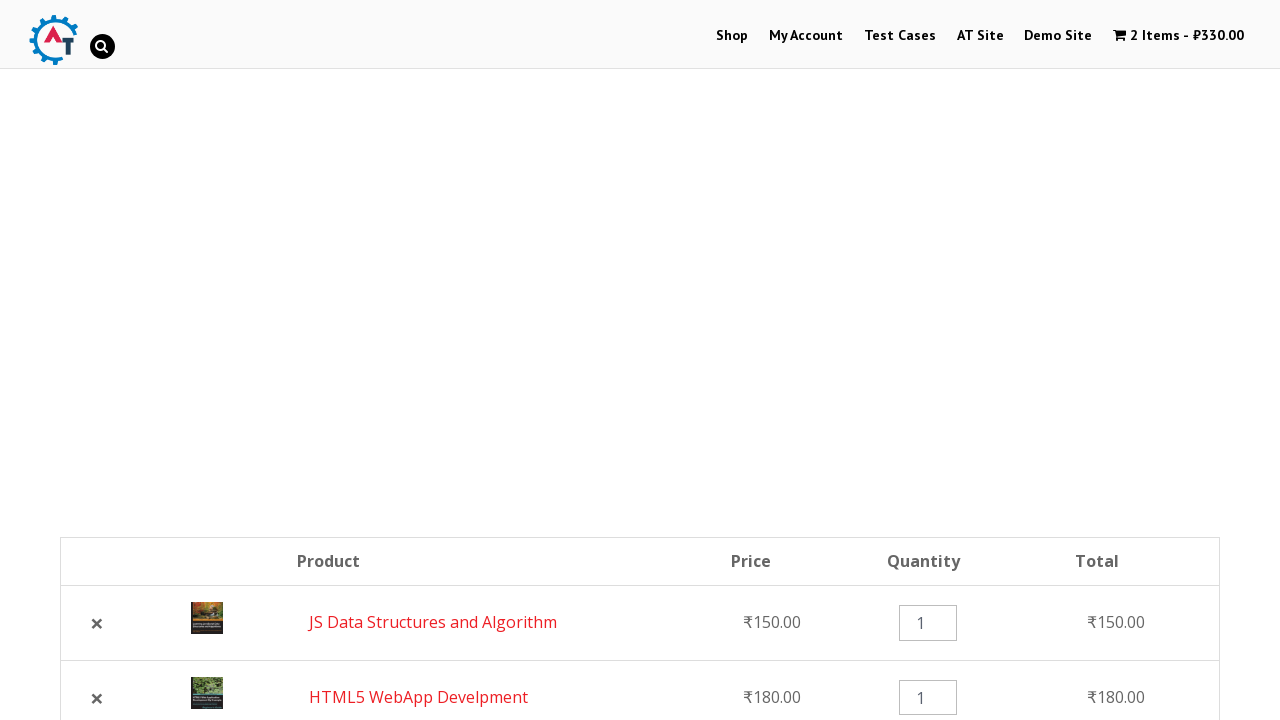

Cleared quantity field on [name='cart[045117b0e0a11a242b9765e79cbf113f][qty]']
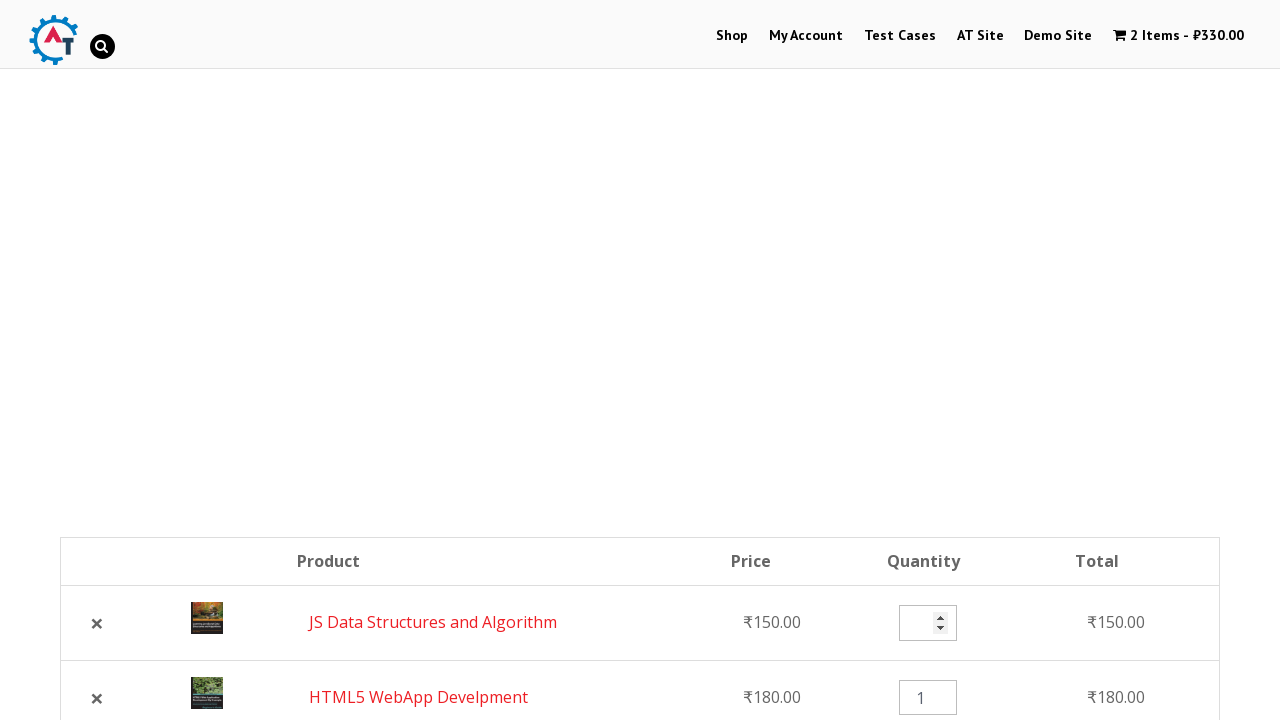

Entered new quantity of 3 on [name='cart[045117b0e0a11a242b9765e79cbf113f][qty]']
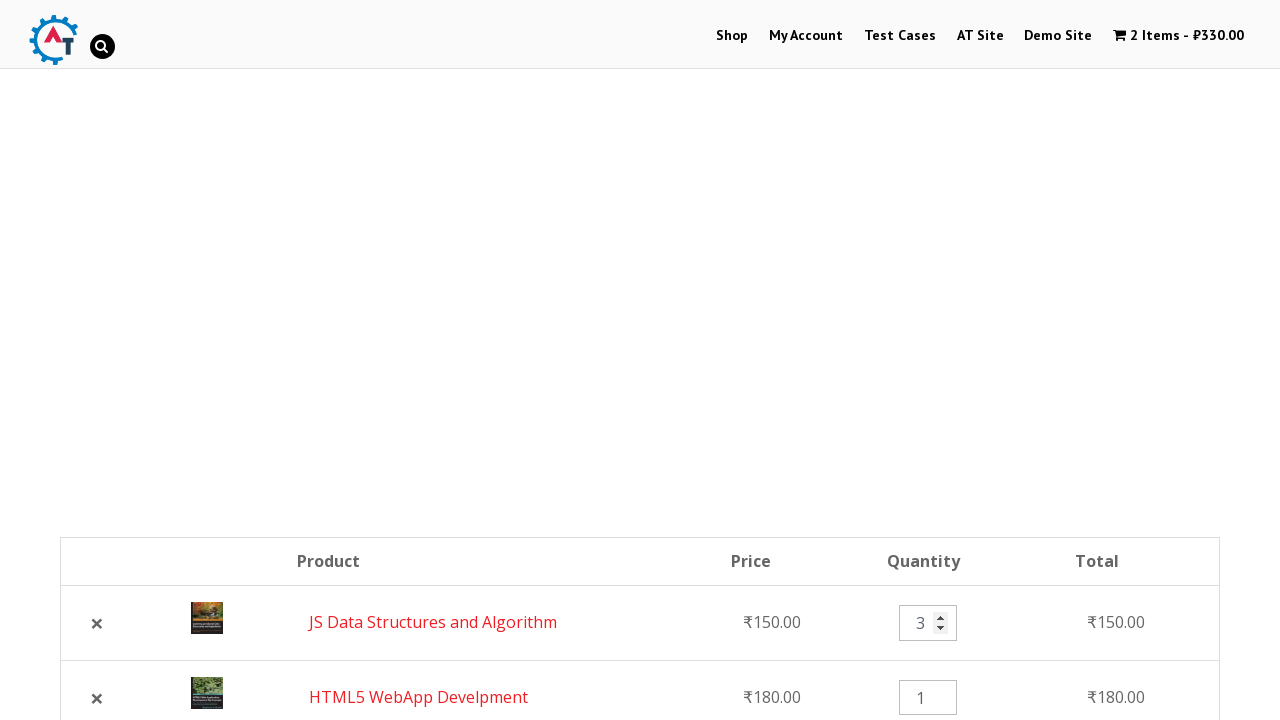

Clicked update cart button at (1107, 360) on [name='update_cart']
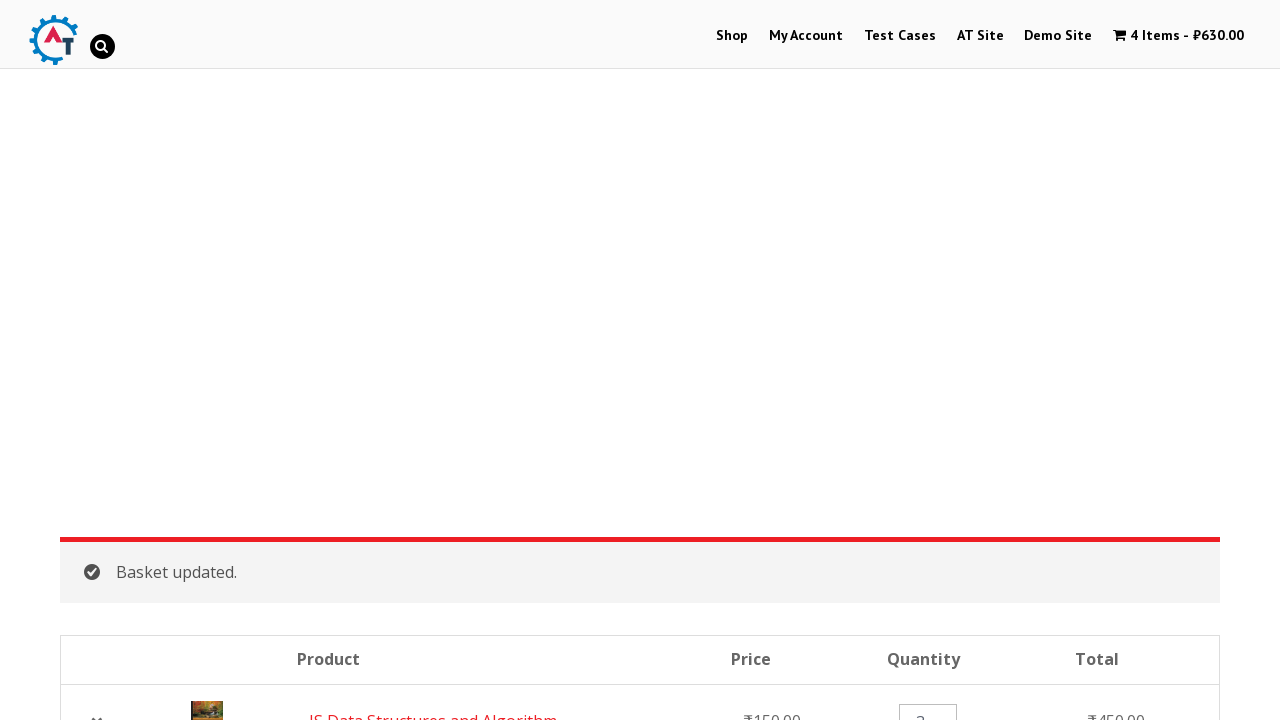

Waited for cart update to complete
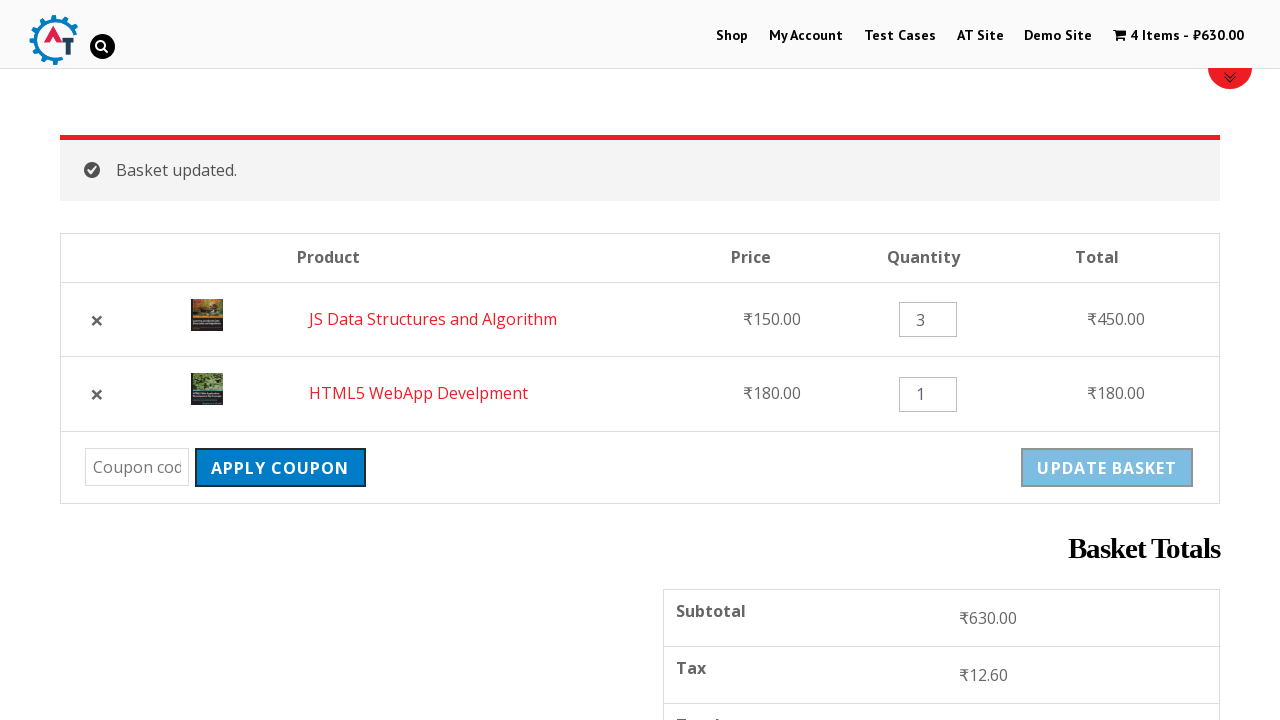

Clicked apply coupon button without entering a coupon code at (280, 468) on [name='apply_coupon']
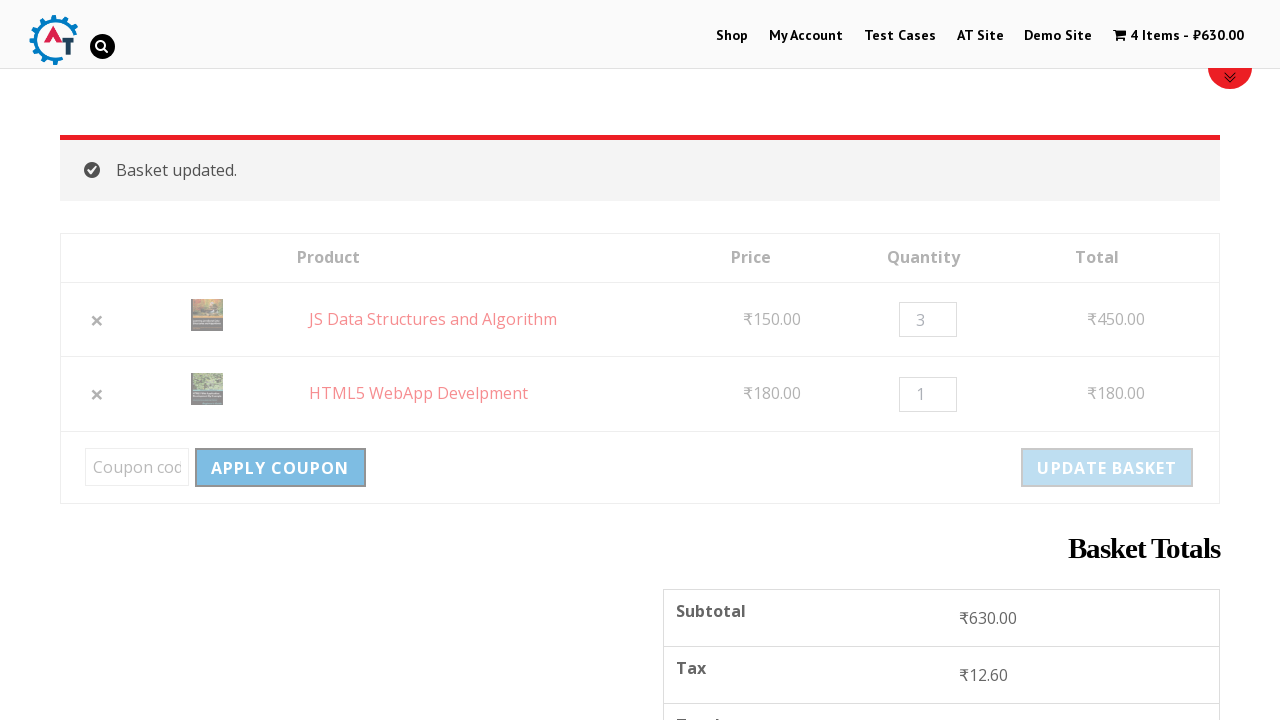

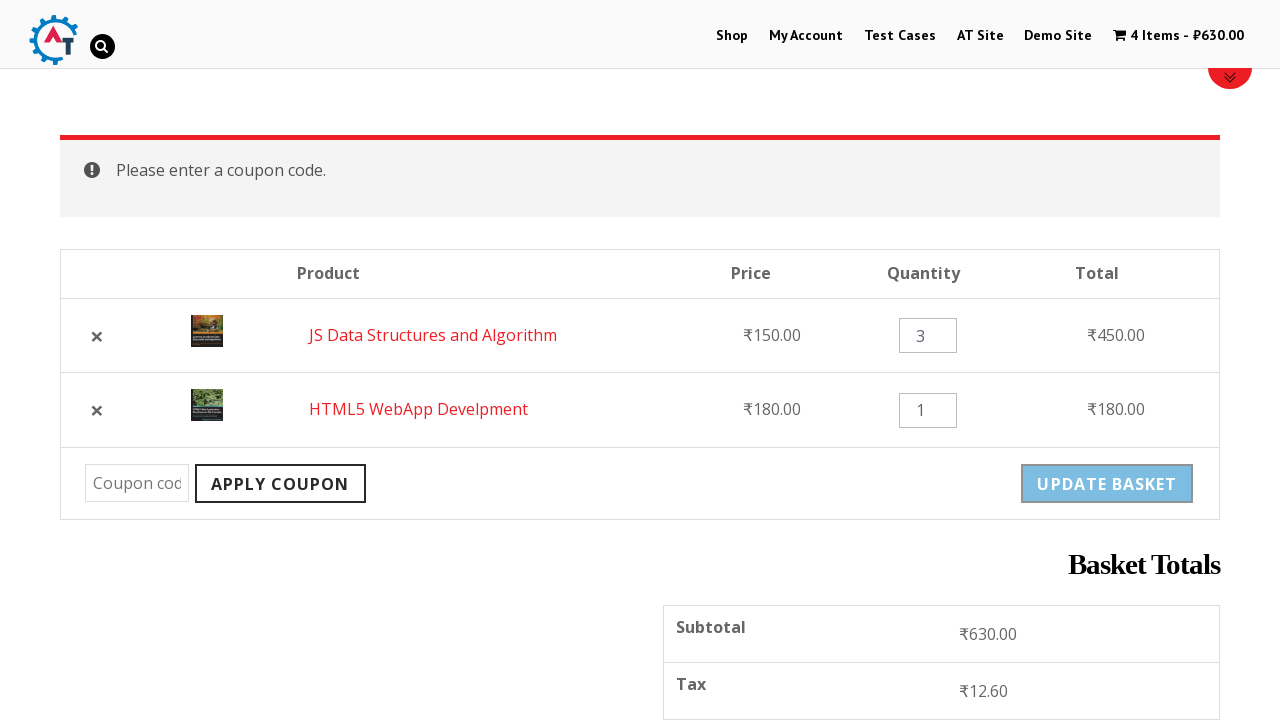